Tests selection state of radio buttons and checkboxes by clicking them and verifying their selected/deselected states

Starting URL: https://automationfc.github.io/basic-form/index.html

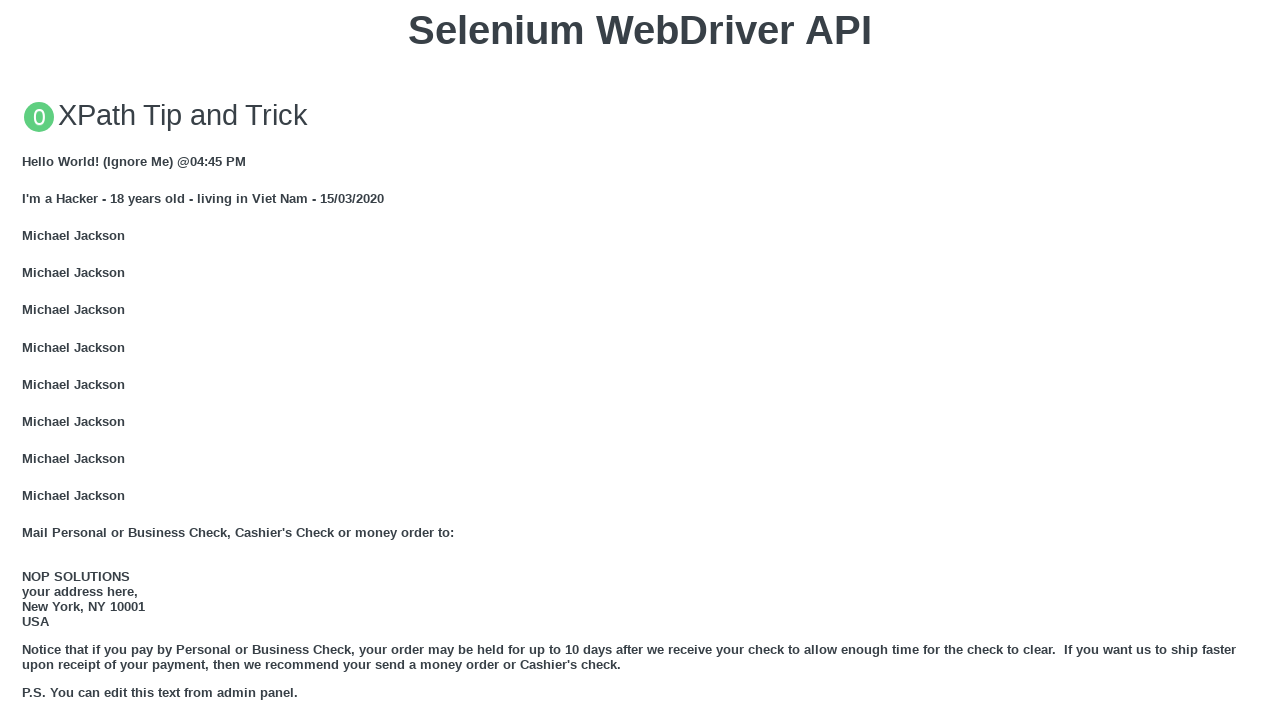

Clicked 'under 18' radio button at (28, 360) on #under_18
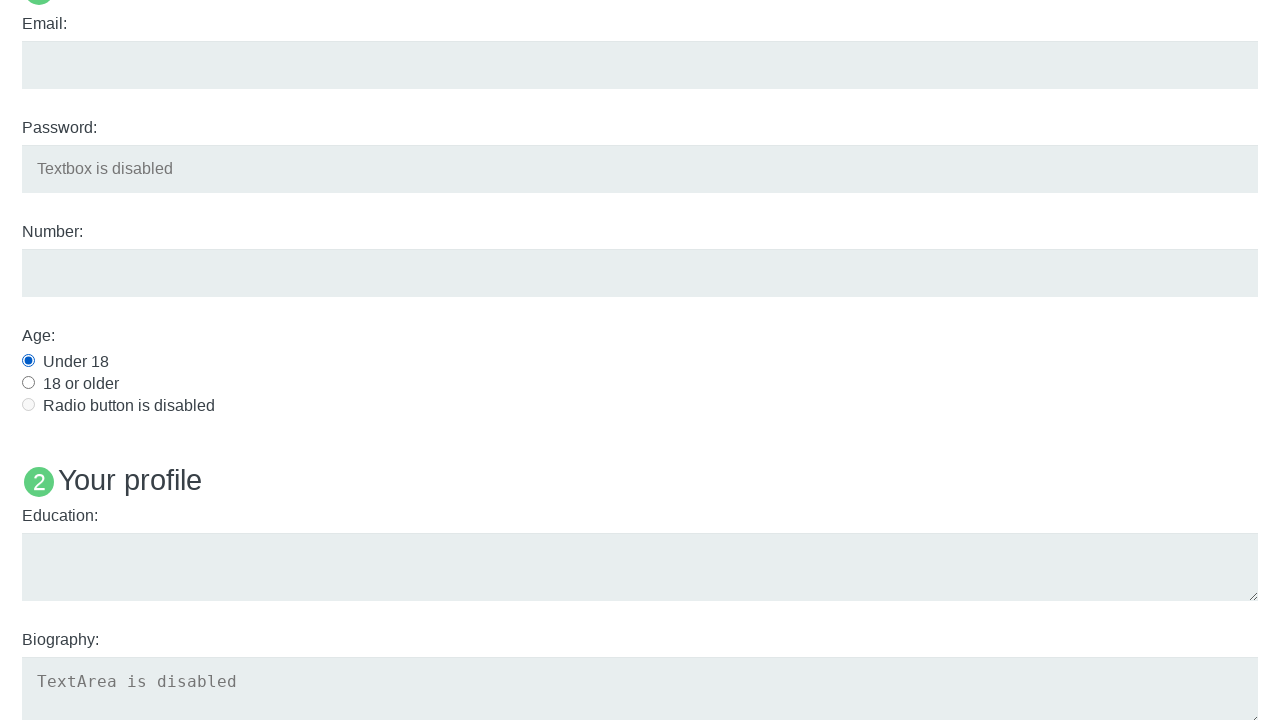

Clicked 'Java' checkbox at (28, 361) on #java
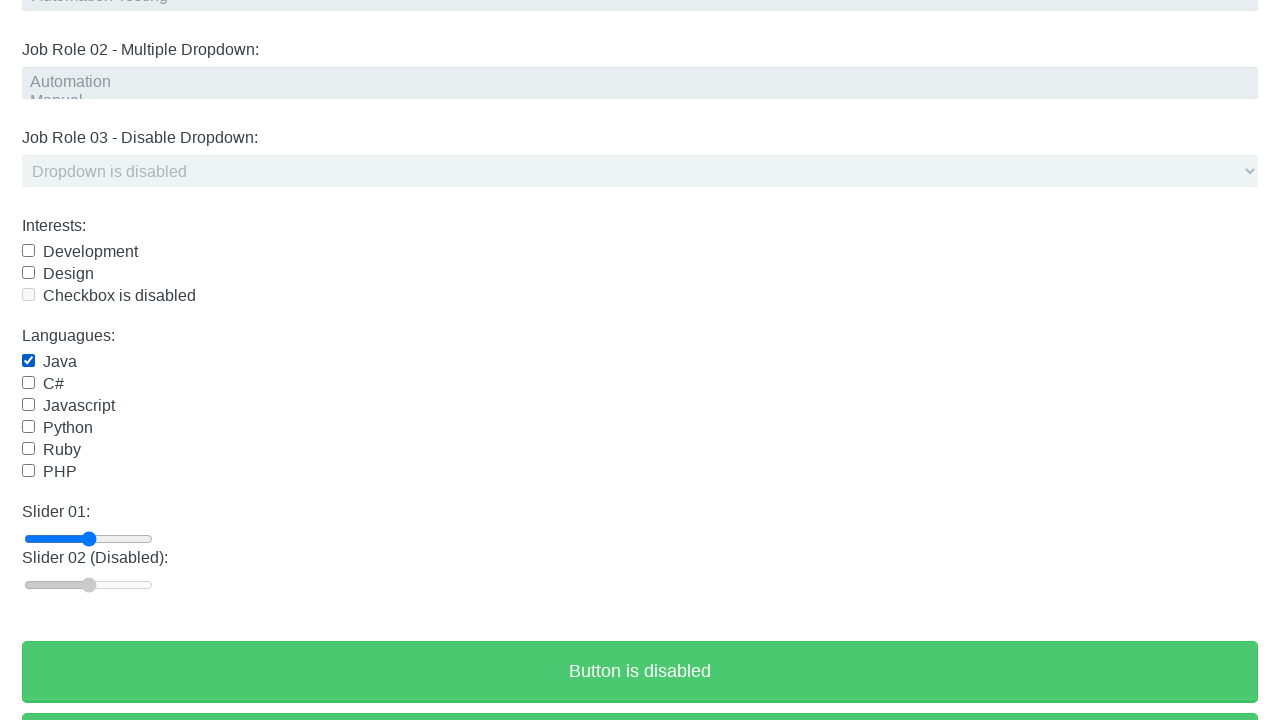

Verified 'under 18' radio button is selected
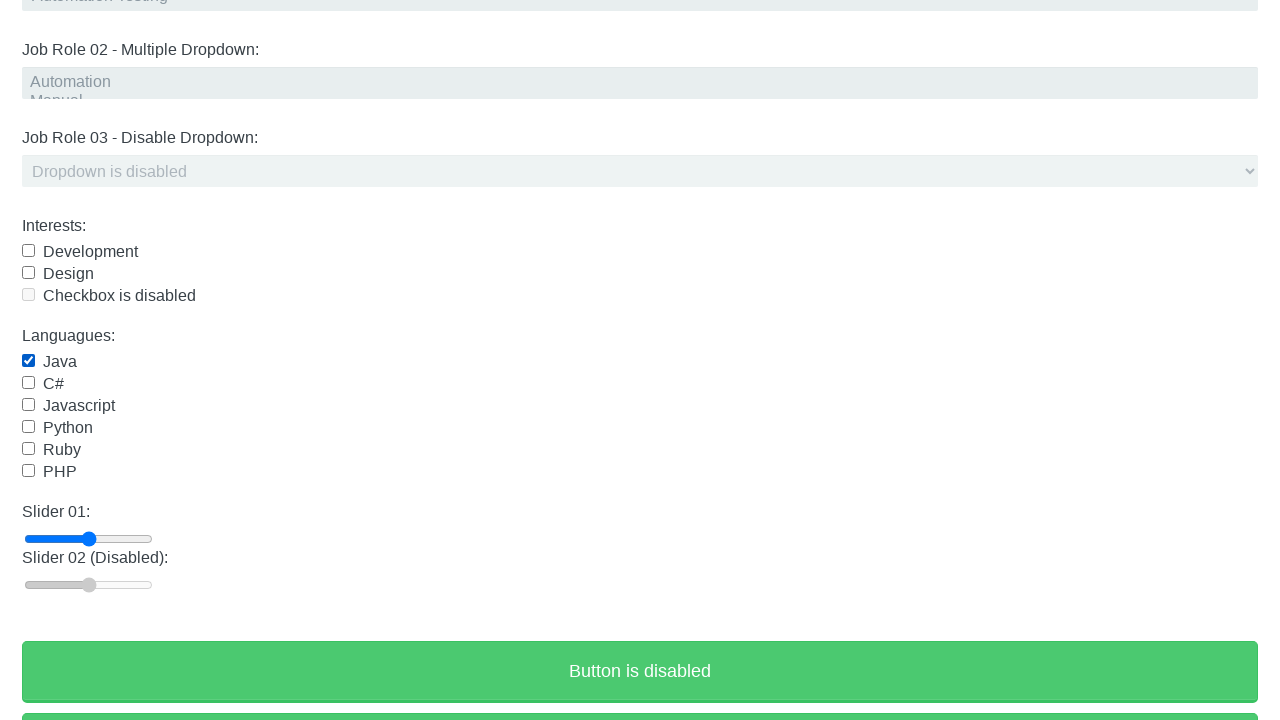

Verified 'Java' checkbox is selected
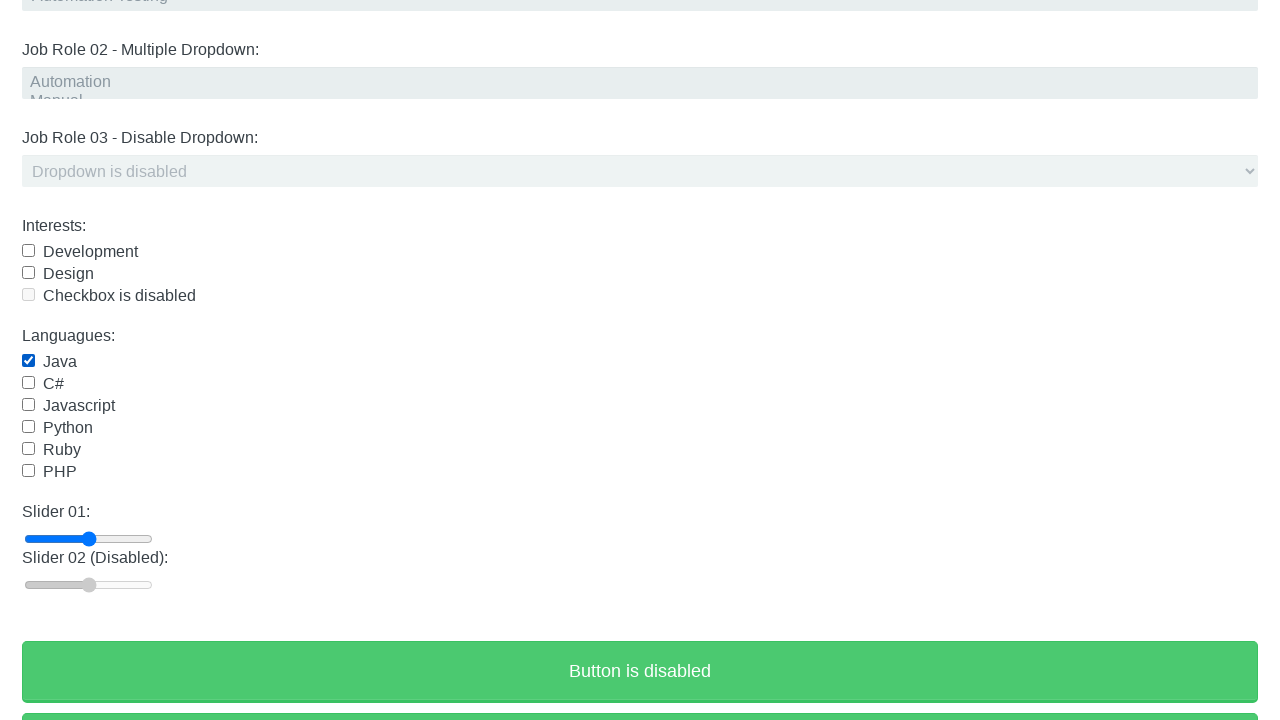

Clicked 'under 18' radio button again at (28, 360) on #under_18
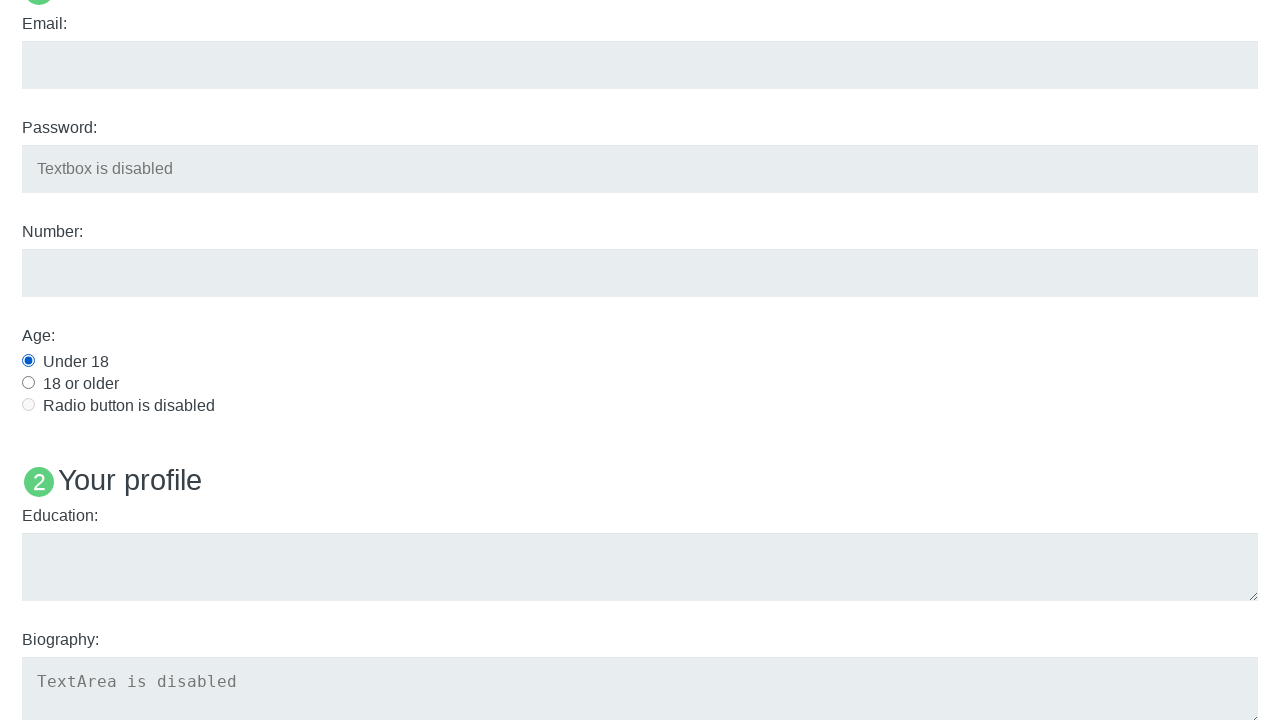

Clicked 'Java' checkbox again to deselect at (28, 361) on #java
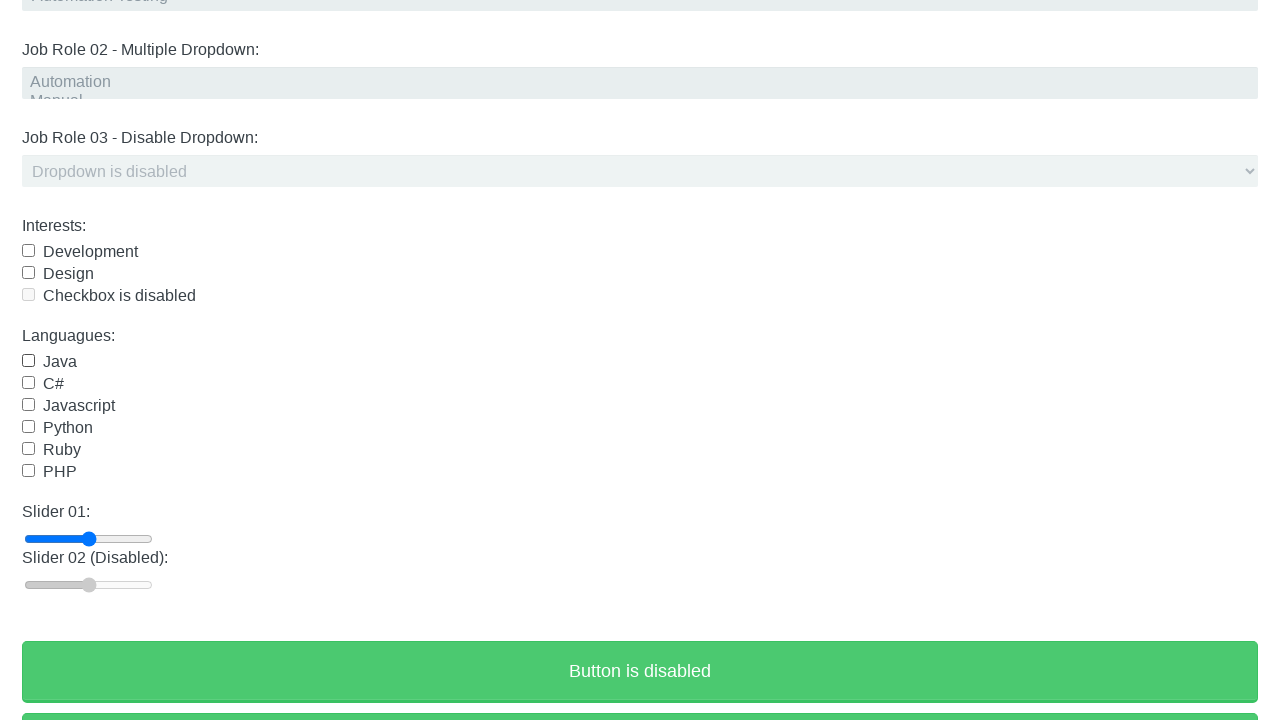

Verified 'under 18' radio button is still selected
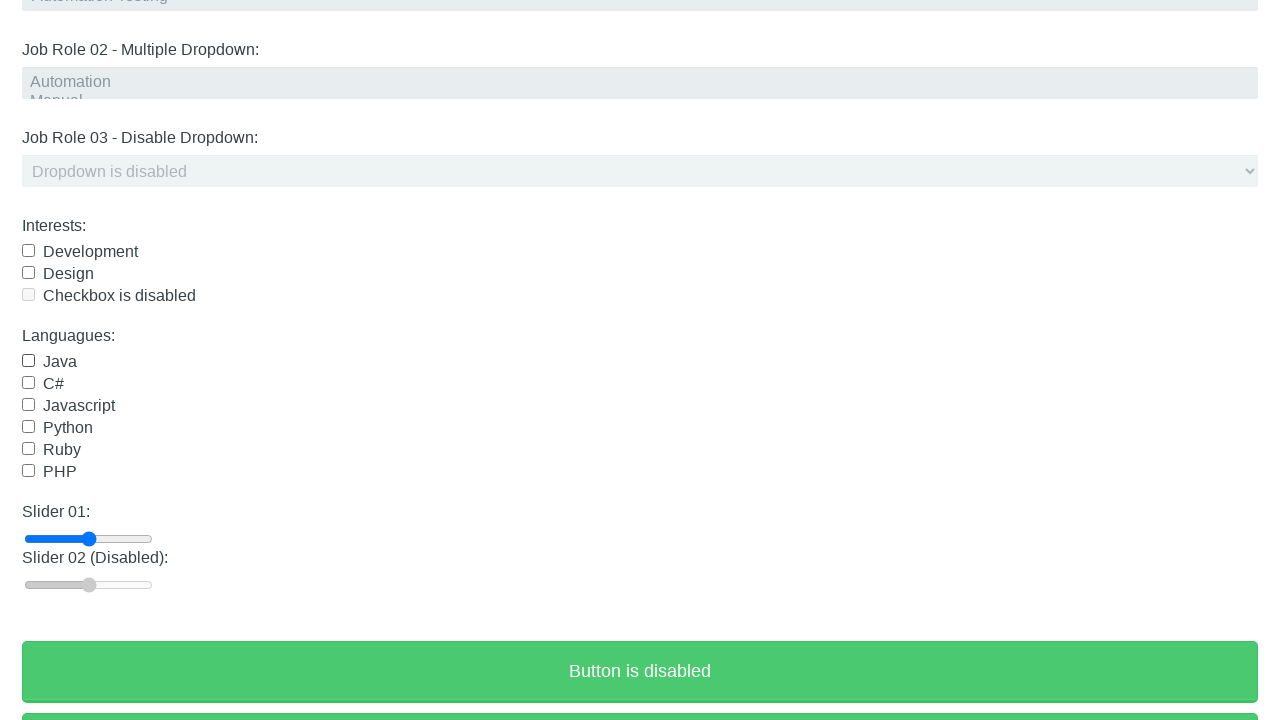

Verified 'Java' checkbox is now deselected
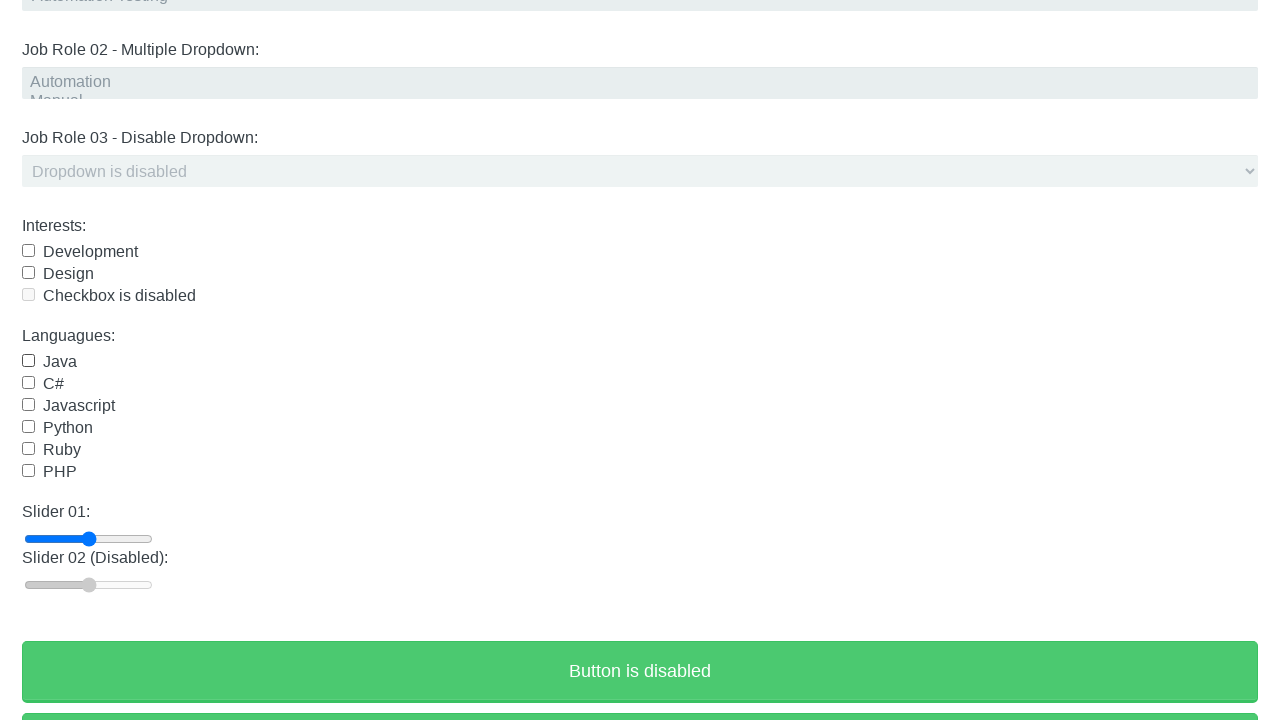

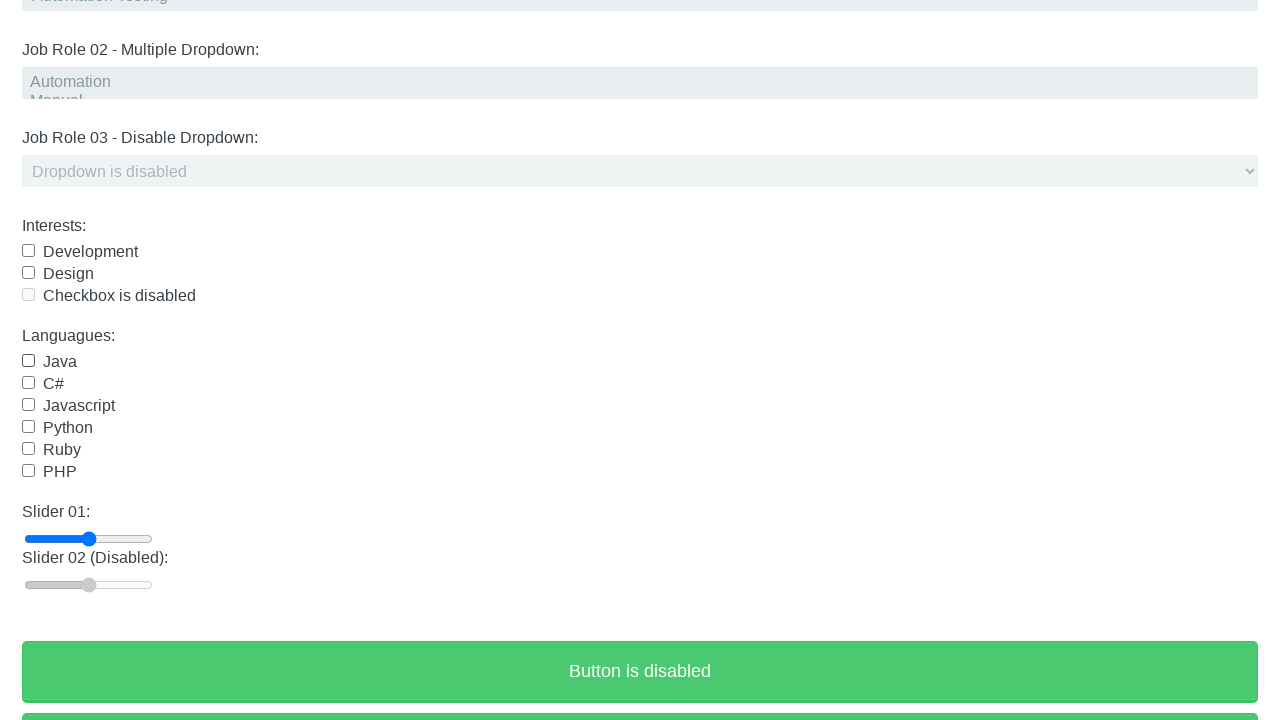